Tests relative locator functionality by interacting with form elements using their positional relationships to other elements on the page

Starting URL: https://rahulshettyacademy.com/angularpractice/

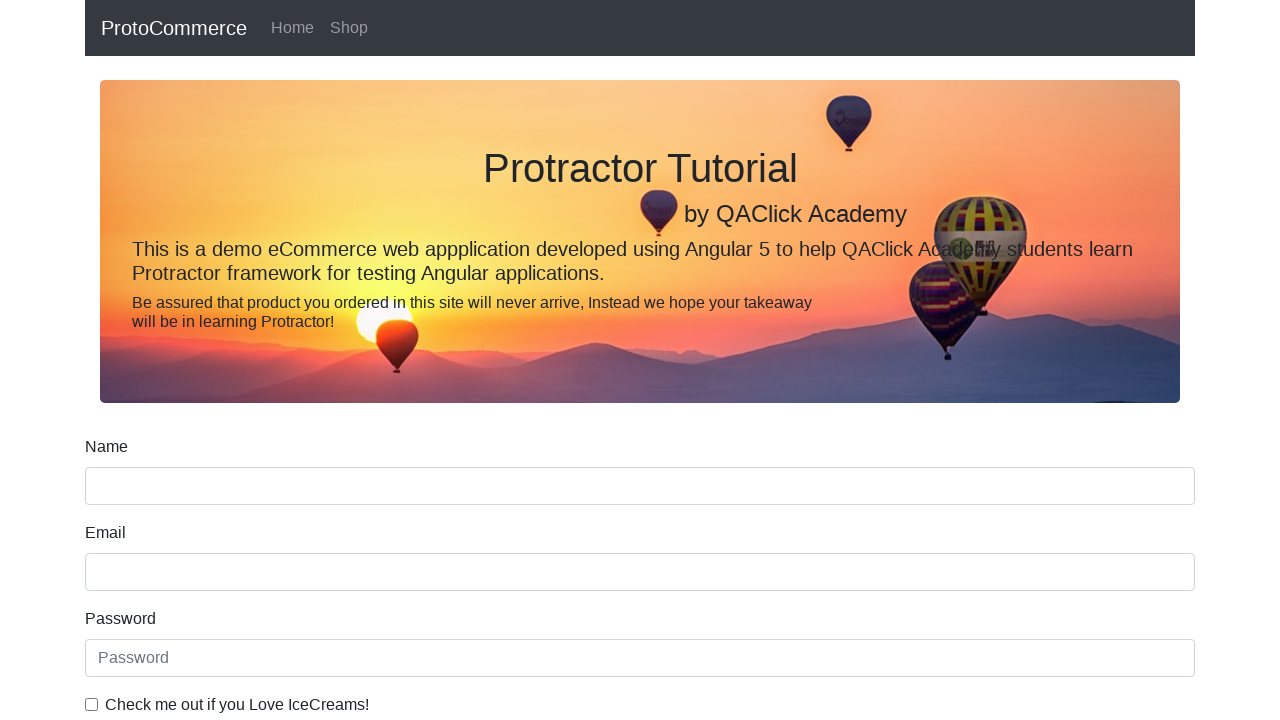

Located the name input field
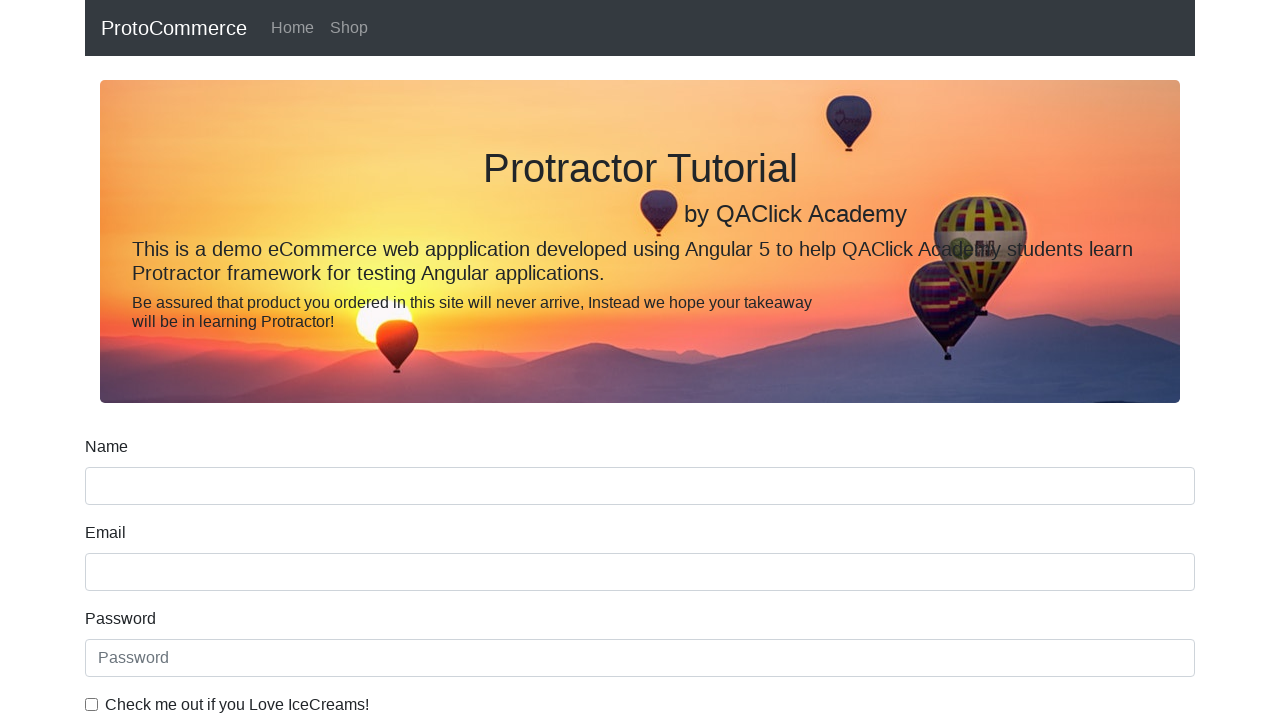

Clicked the 'Check me out if you Love IceCreams!' checkbox at (92, 704) on input[type='checkbox'][id='exampleCheck1']
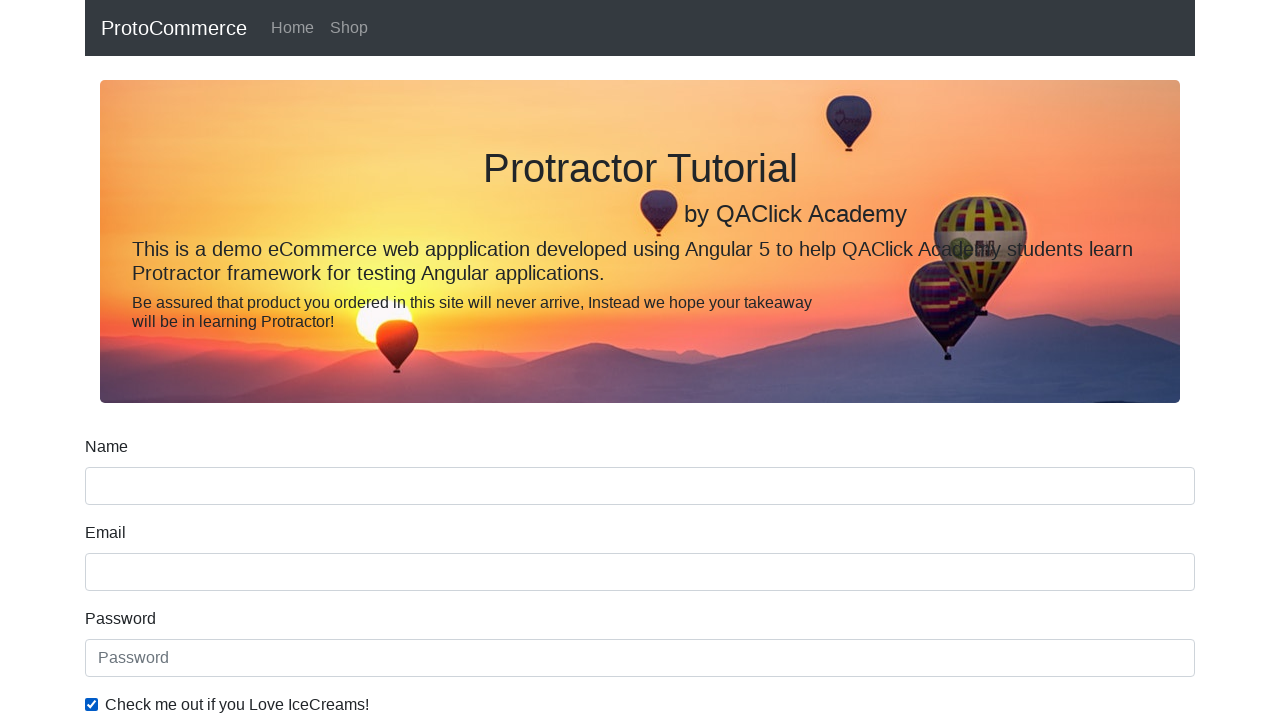

Clicked the date of birth input field at (640, 412) on input[name='bday']
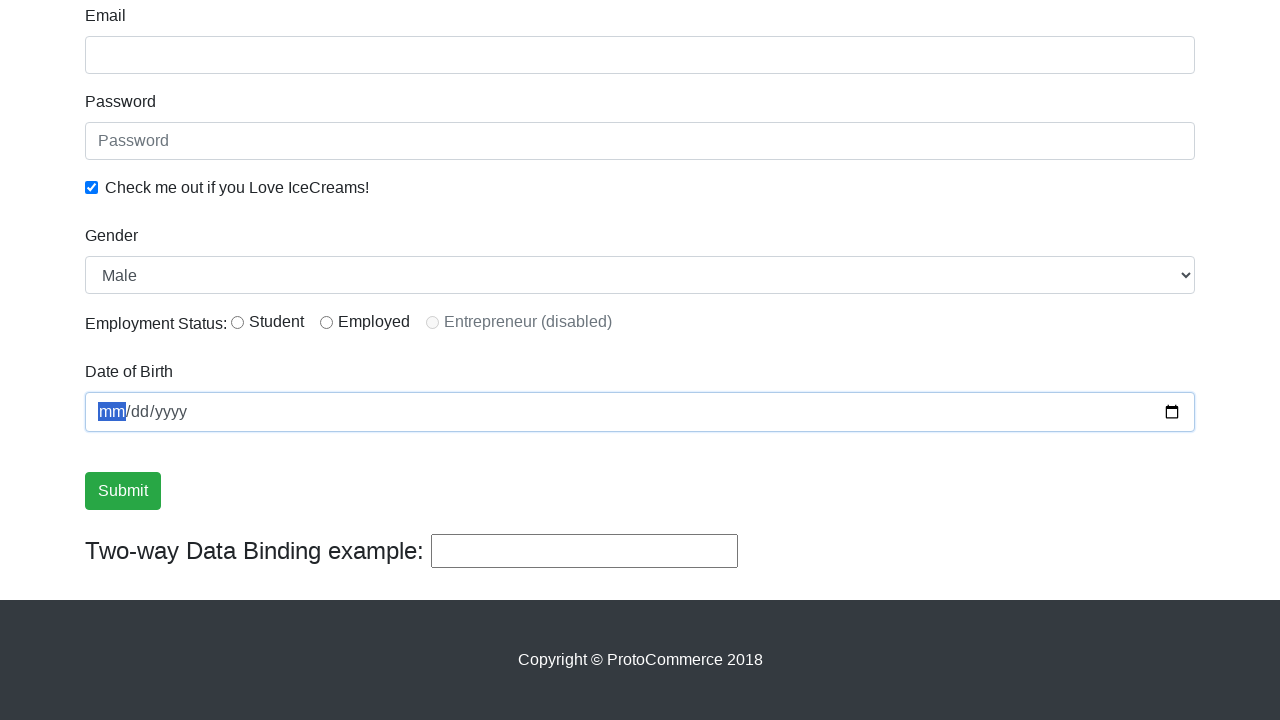

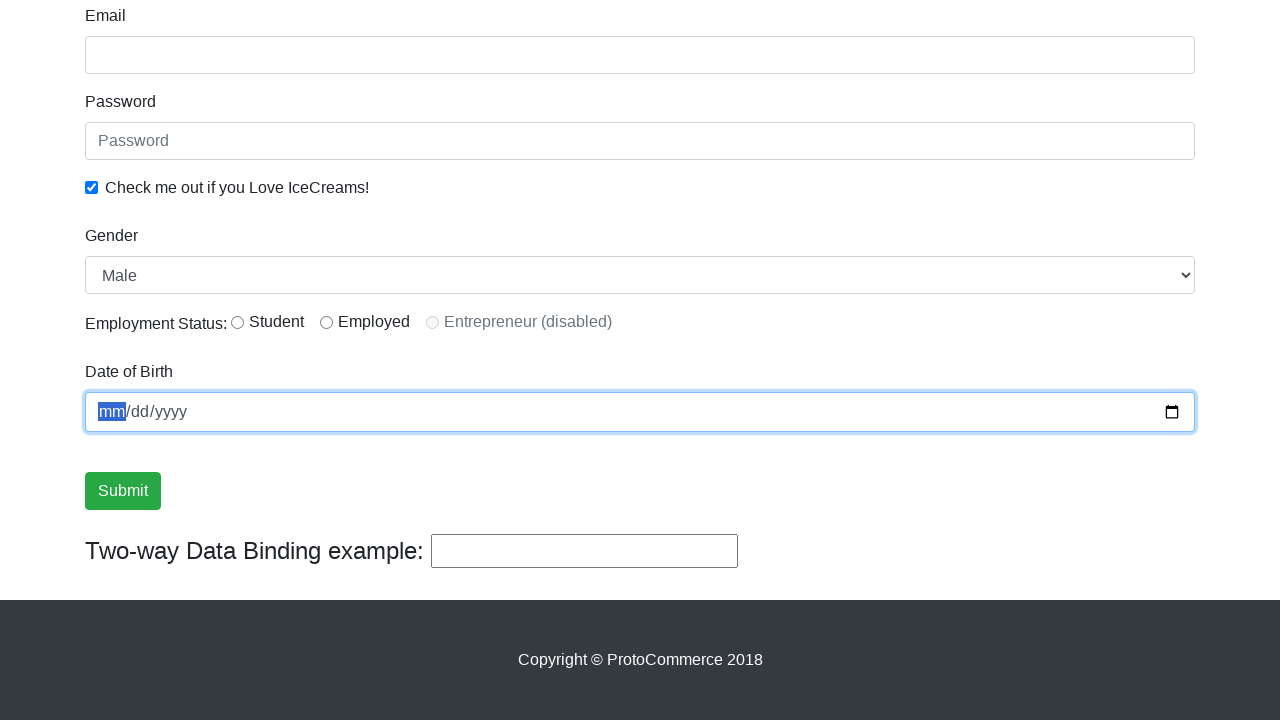